Tests multiple selection dropdown by selecting various month combinations

Starting URL: https://multiple-select.wenzhixin.net.cn/templates/template.html?v=189&url=basic.html

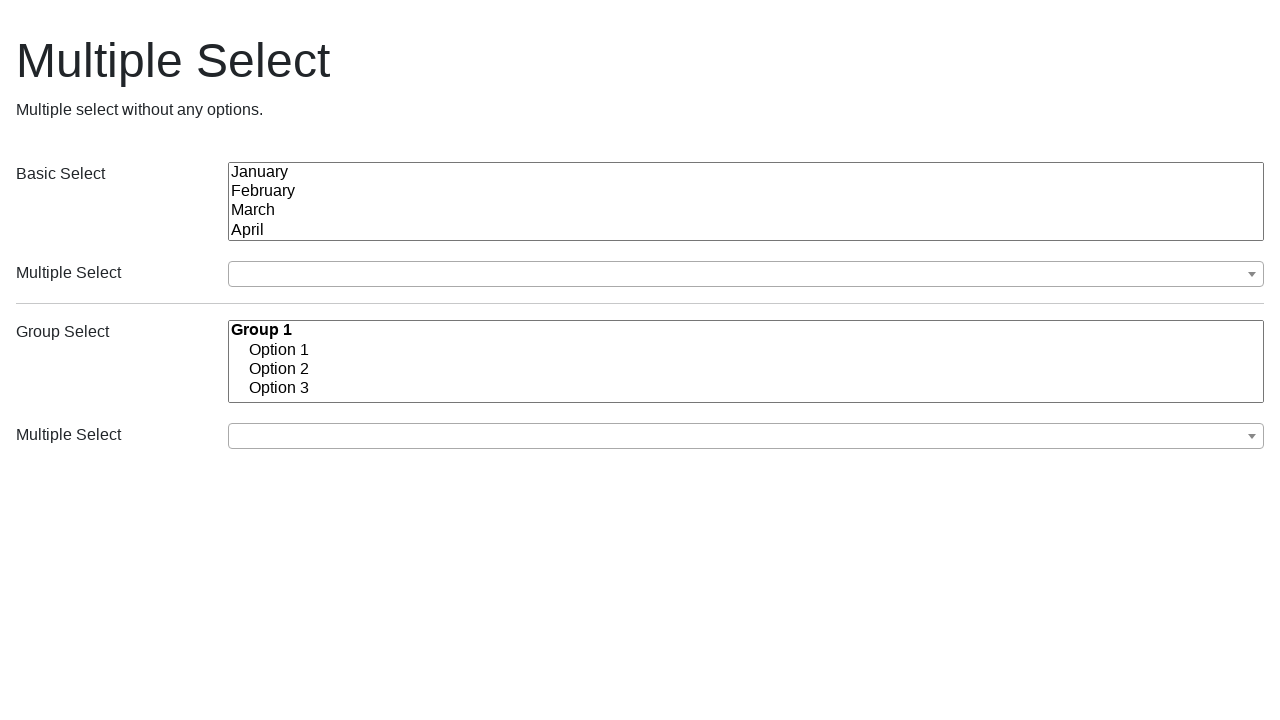

Clicked first month dropdown button to open at (746, 274) on (//button[@class='ms-choice'])[1]
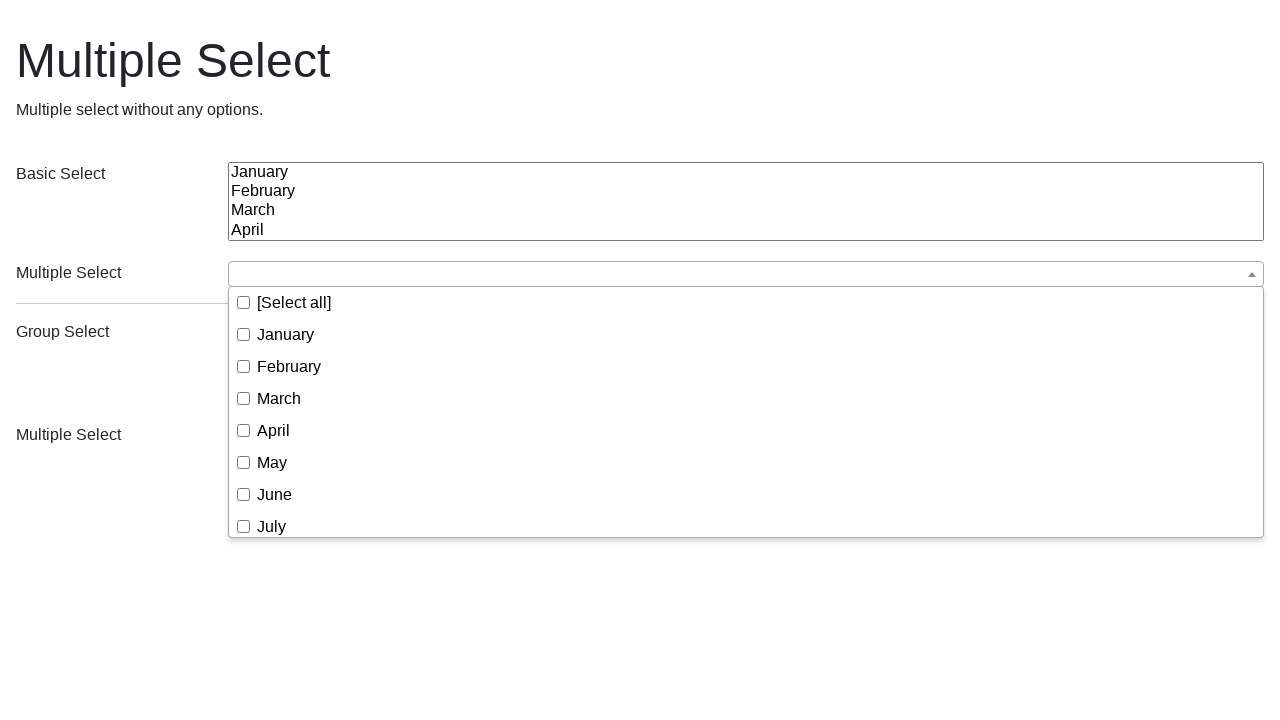

Selected February from dropdown at (289, 366) on (//div[@class='ms-drop bottom'])[1]//li//span[text()='February']
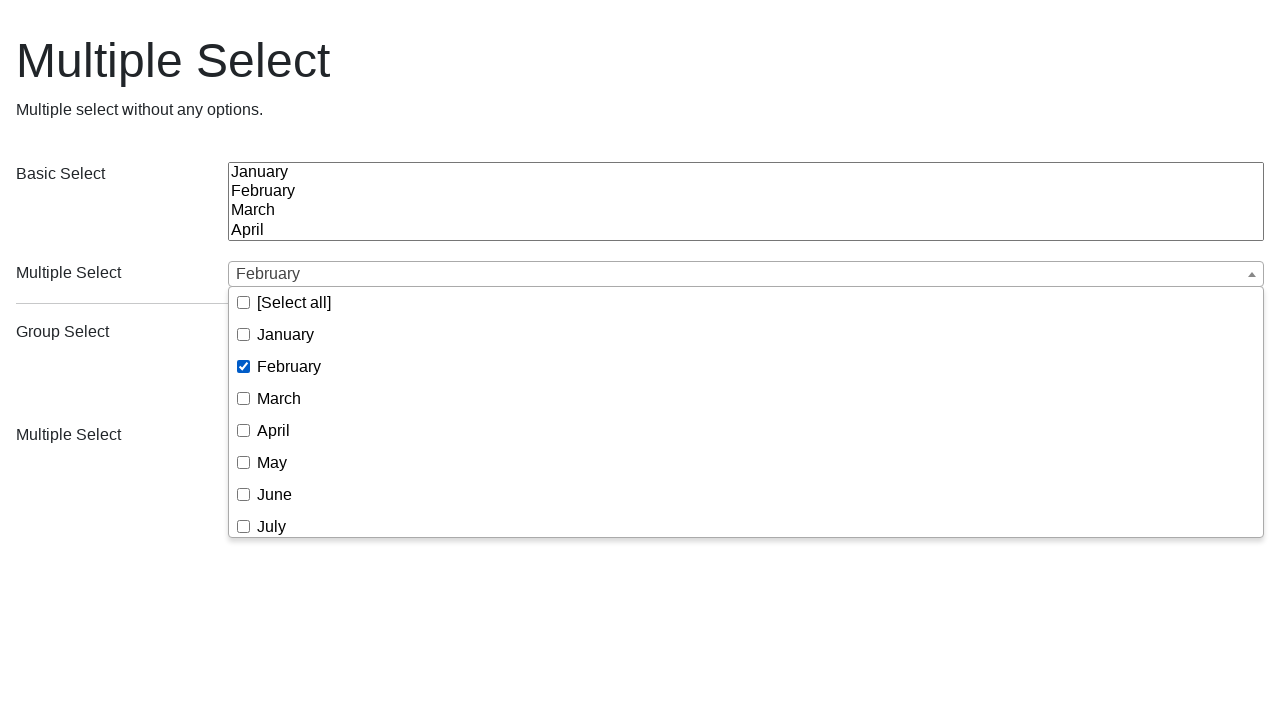

Selected April from dropdown at (274, 430) on (//div[@class='ms-drop bottom'])[1]//li//span[text()='April']
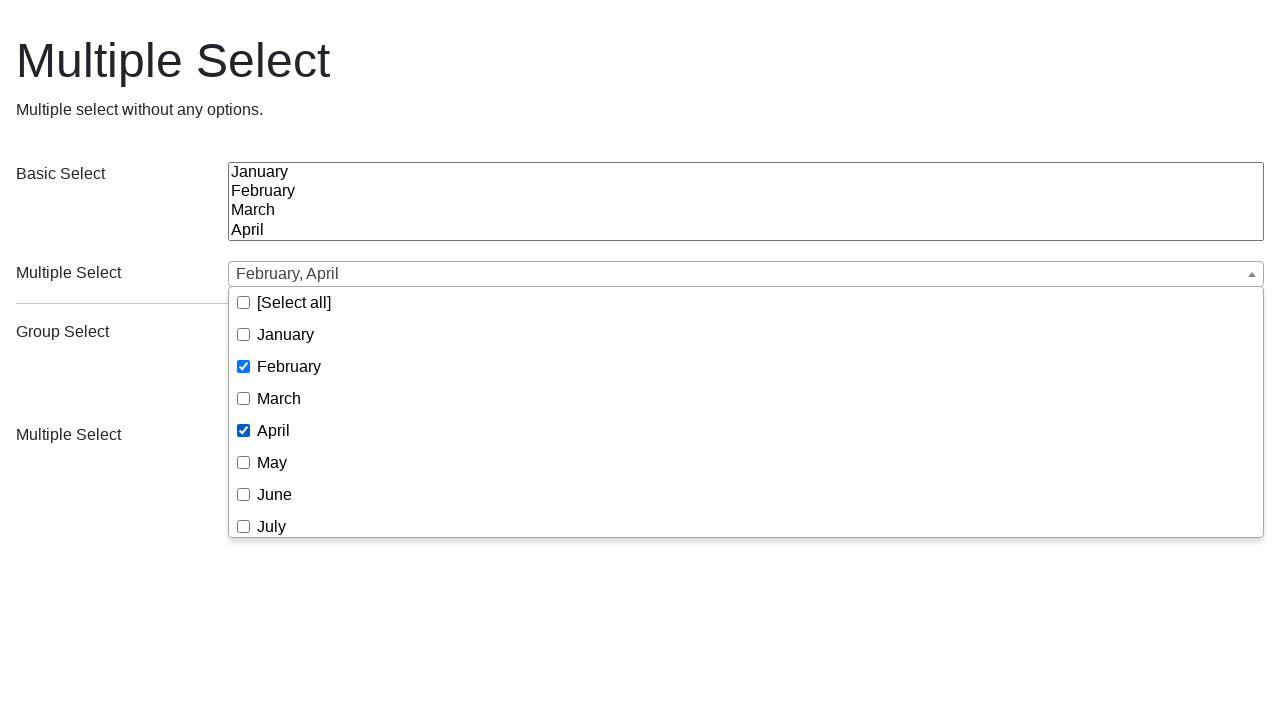

Selected May from dropdown at (272, 462) on (//div[@class='ms-drop bottom'])[1]//li//span[text()='May']
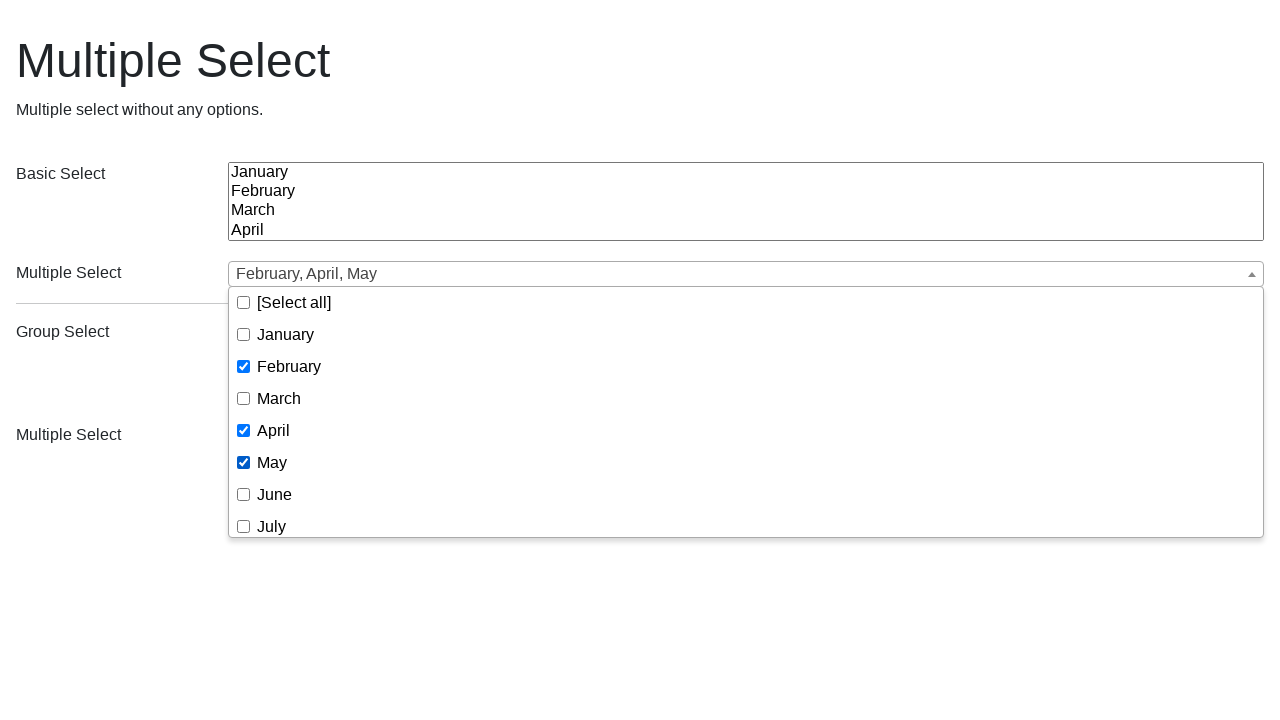

Closed dropdown by clicking outside at (640, 232) on body
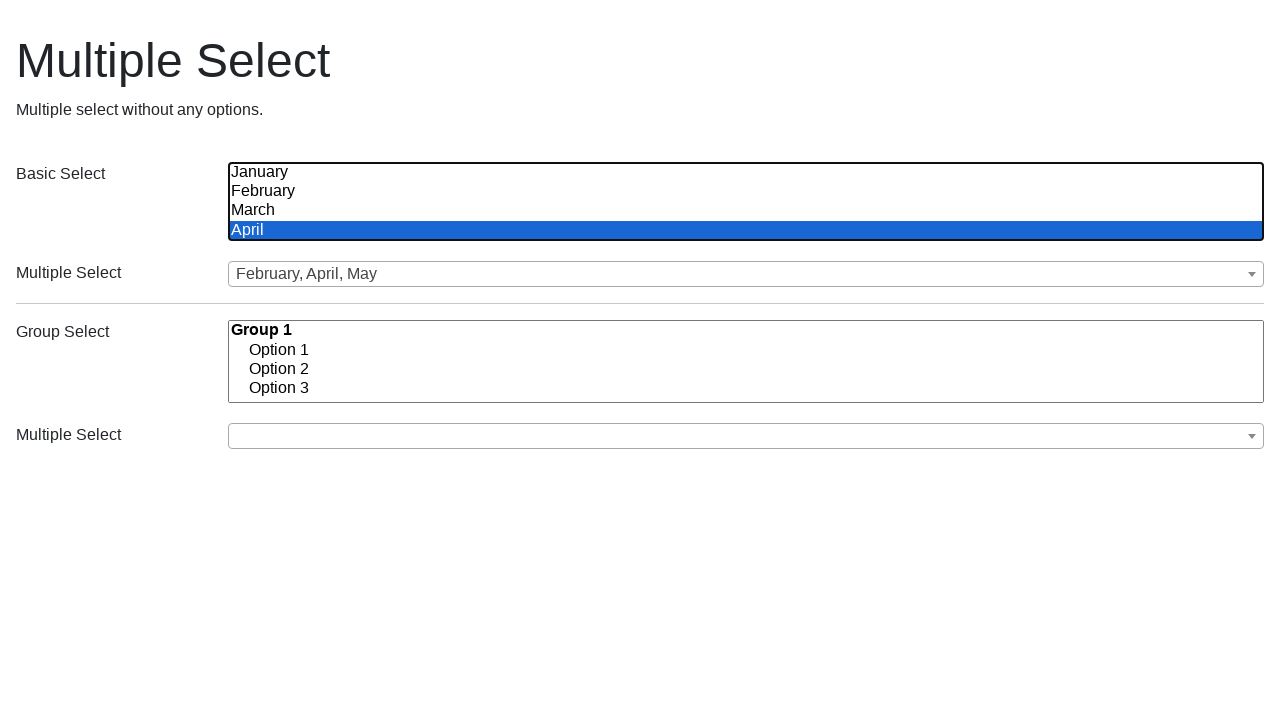

Reloaded page
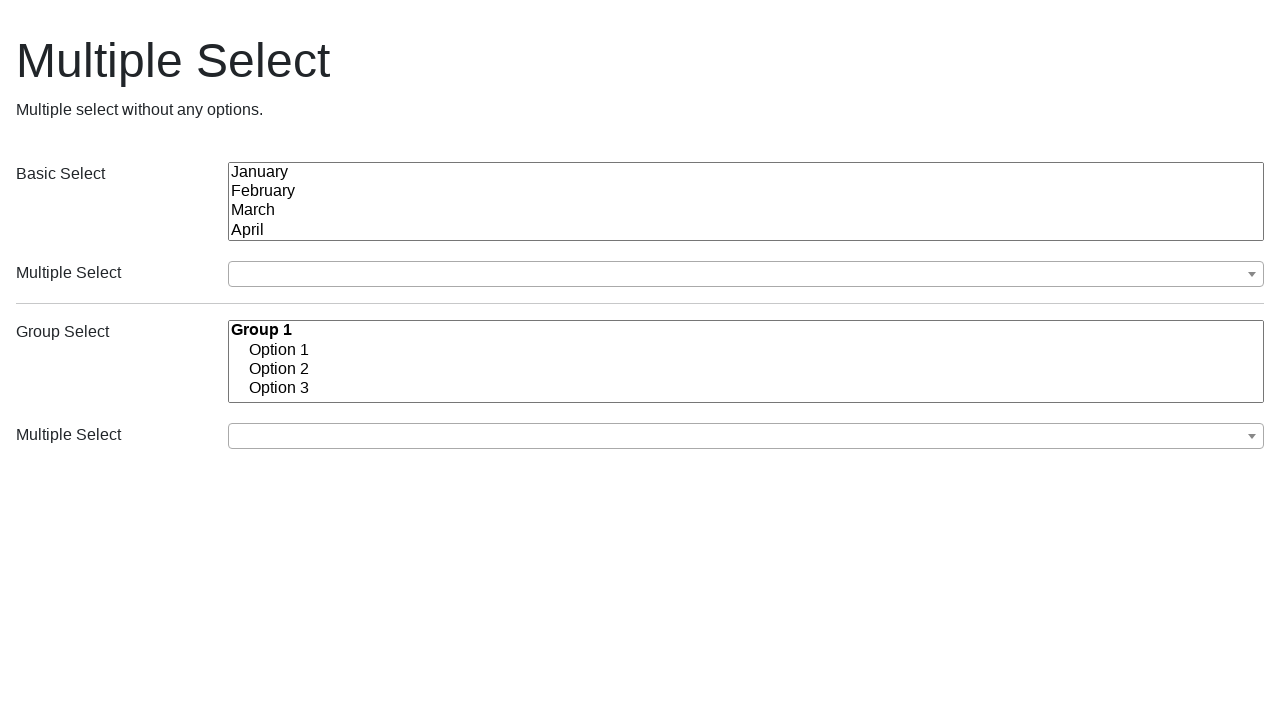

Clicked first month dropdown button to open at (746, 274) on (//button[@class='ms-choice'])[1]
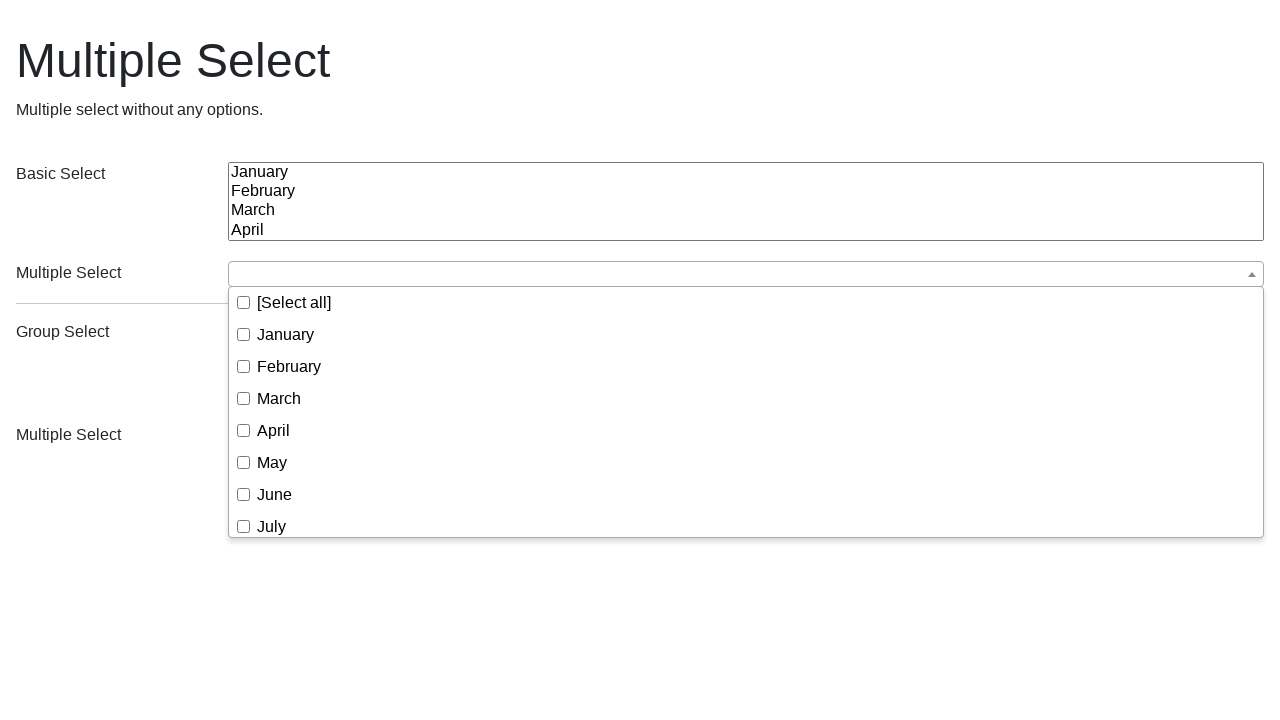

Selected February from dropdown at (289, 366) on (//div[@class='ms-drop bottom'])[1]//li//span[text()='February']
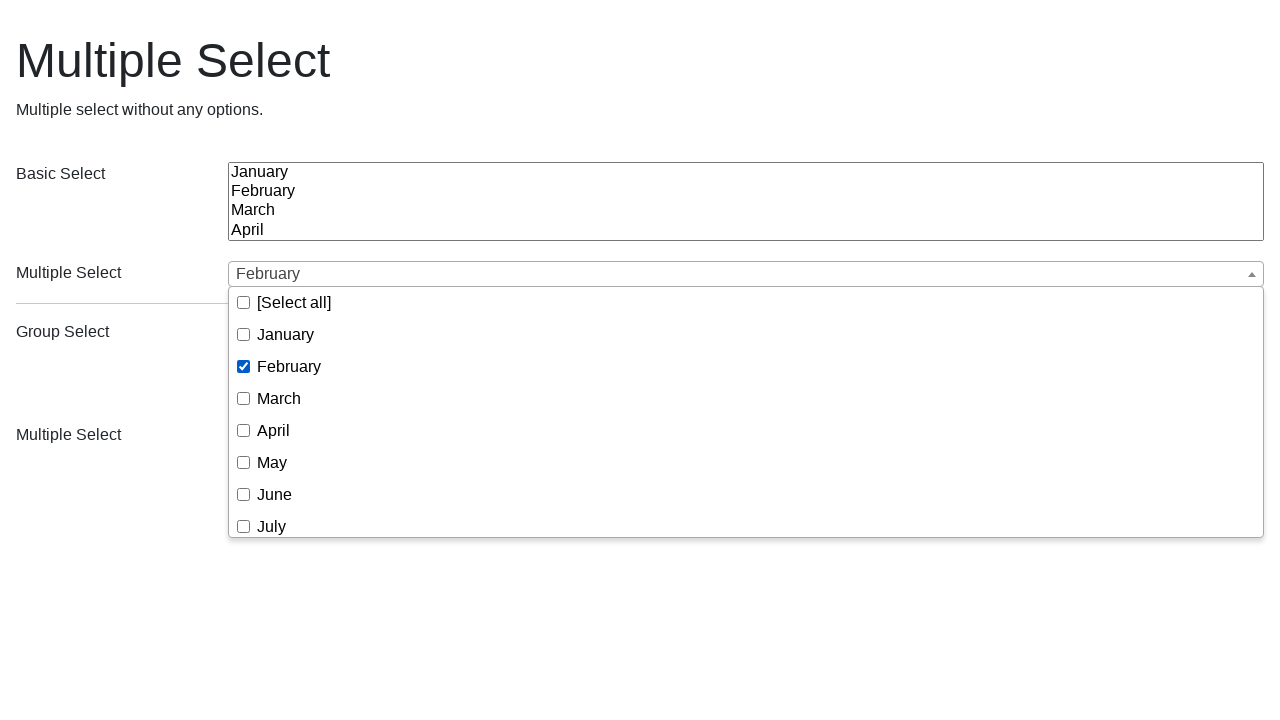

Selected April from dropdown at (274, 430) on (//div[@class='ms-drop bottom'])[1]//li//span[text()='April']
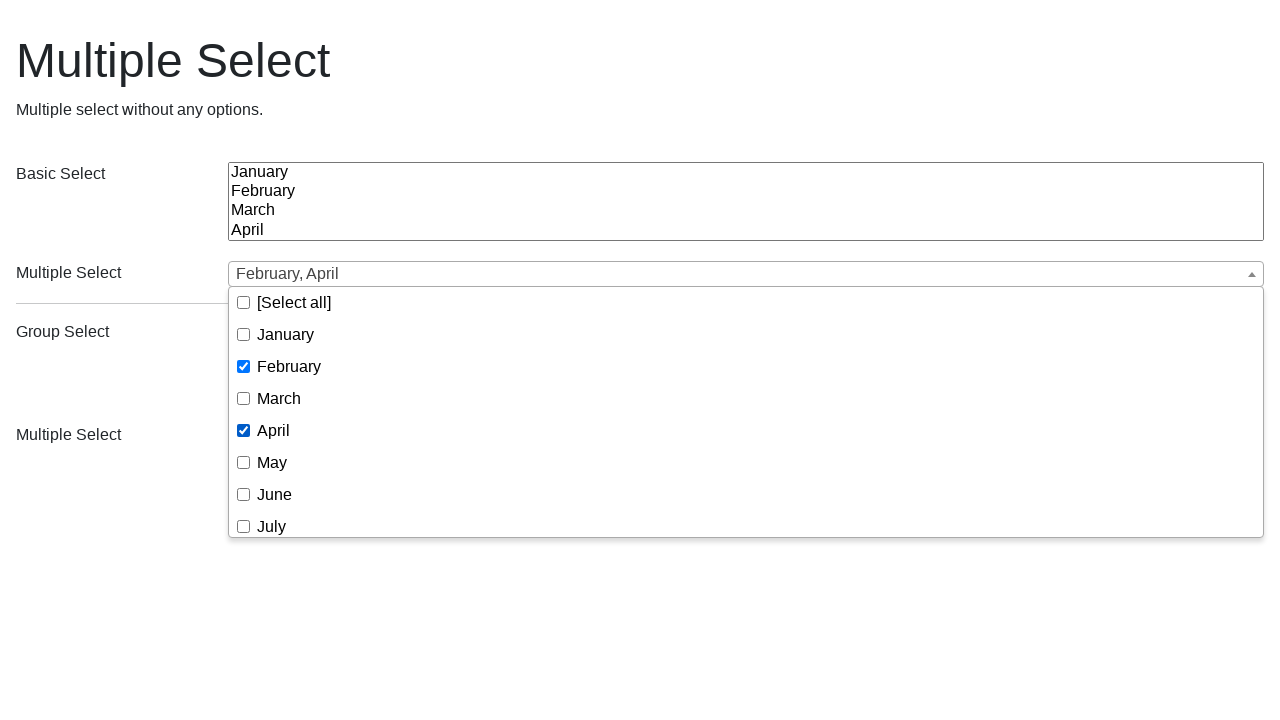

Selected May from dropdown at (272, 462) on (//div[@class='ms-drop bottom'])[1]//li//span[text()='May']
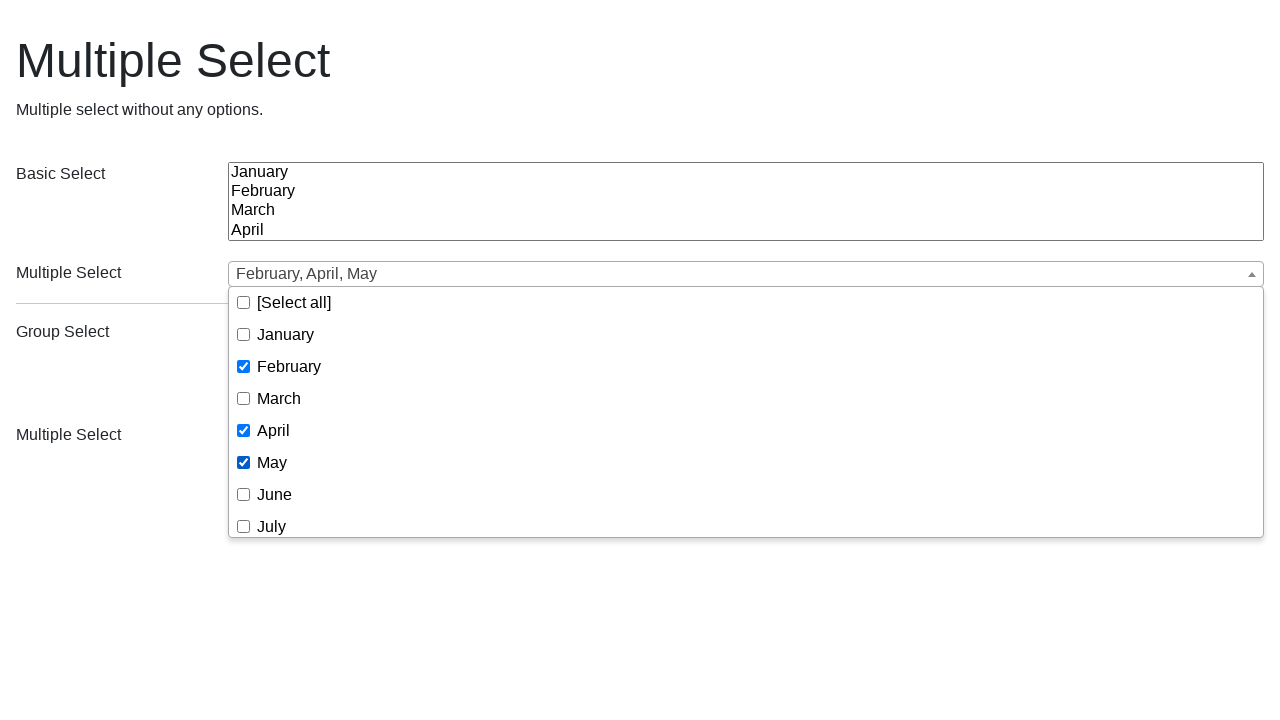

Selected July from dropdown at (272, 526) on (//div[@class='ms-drop bottom'])[1]//li//span[text()='July']
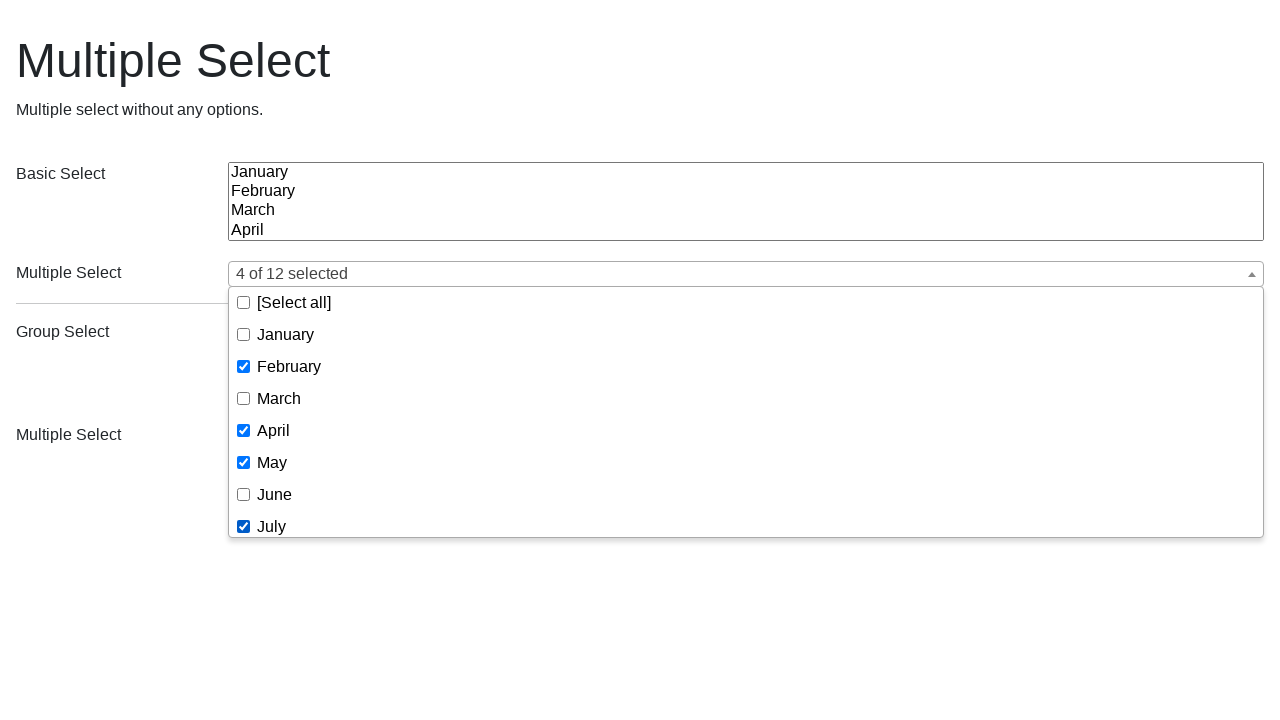

Closed dropdown by clicking outside at (640, 232) on body
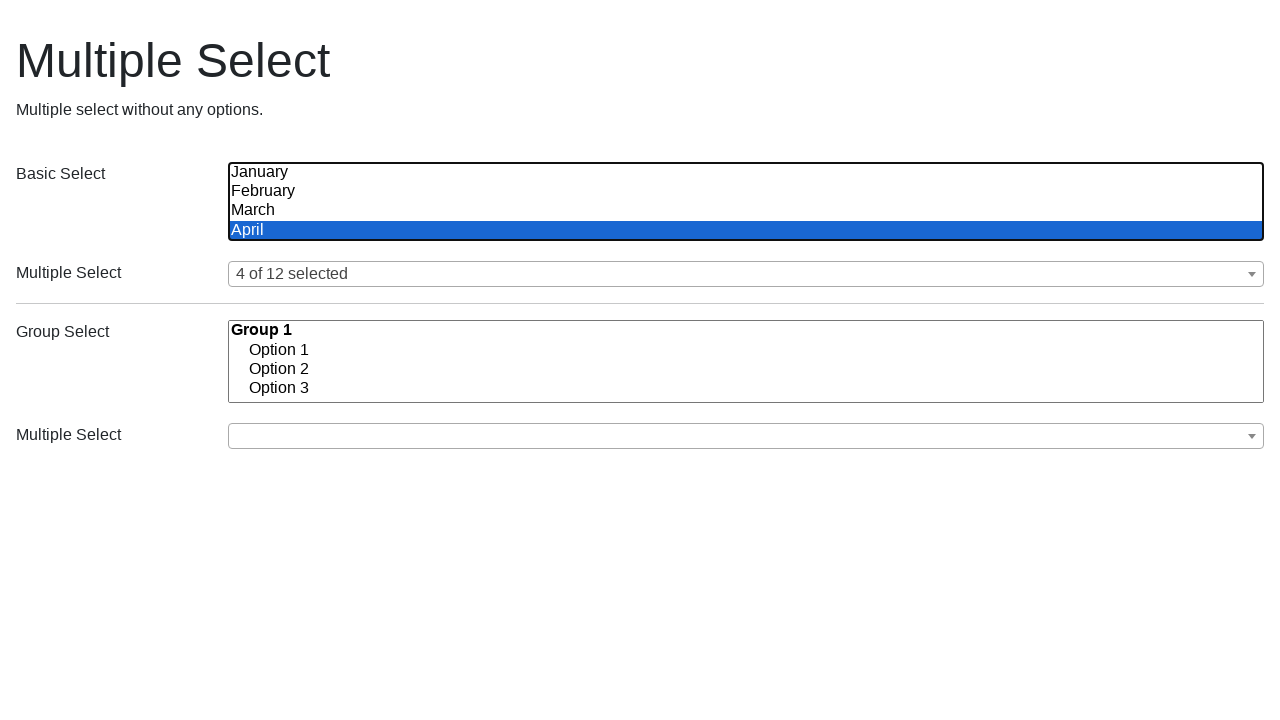

Reloaded page
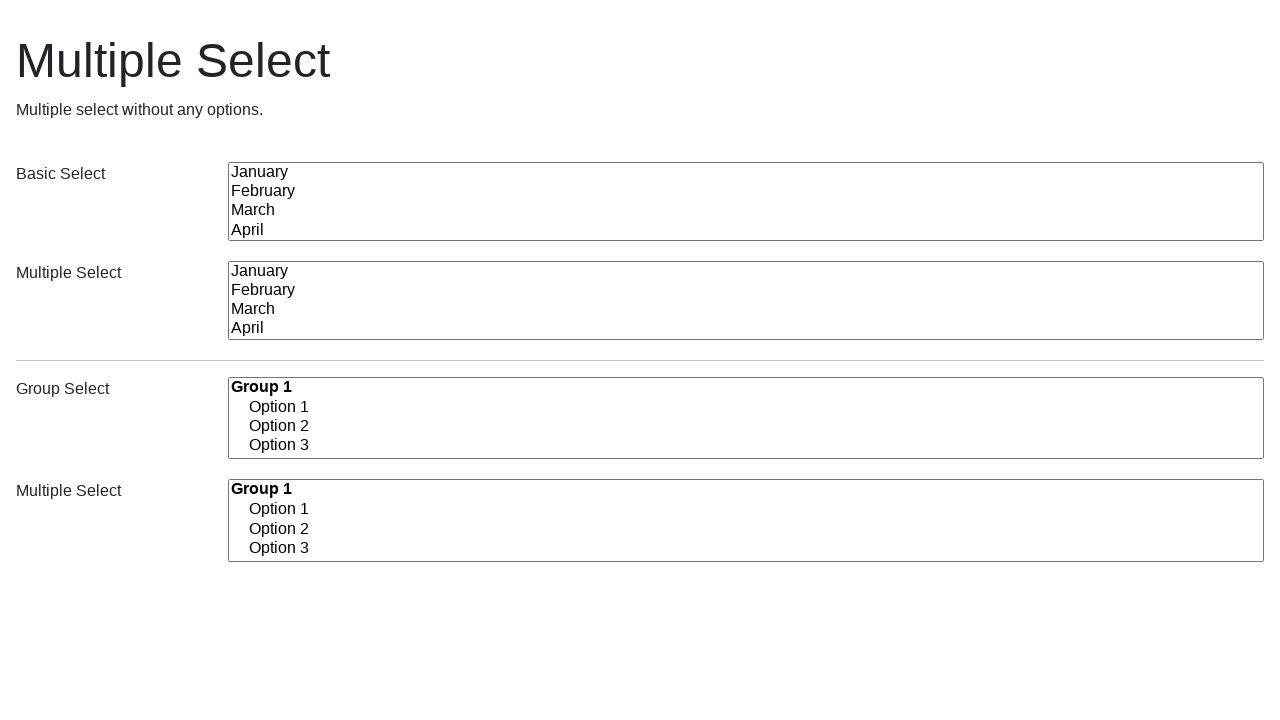

Clicked first month dropdown button to open at (746, 274) on (//button[@class='ms-choice'])[1]
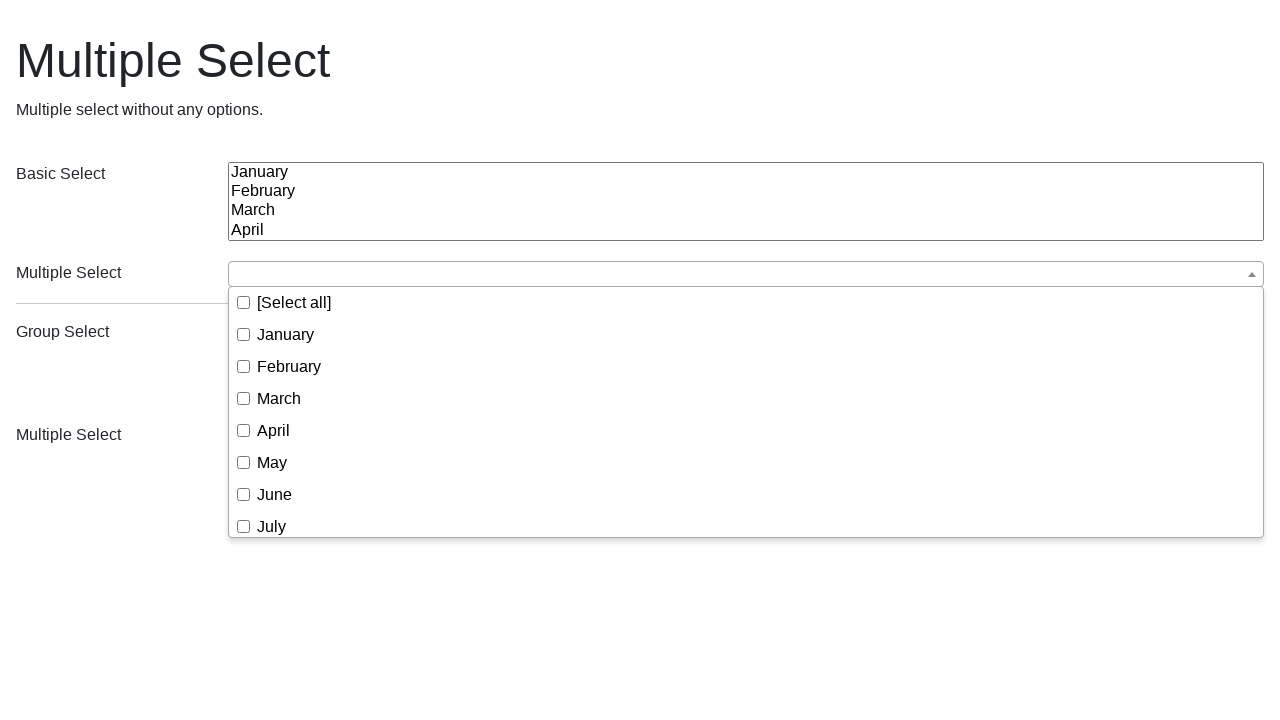

Selected January from dropdown at (286, 334) on (//div[@class='ms-drop bottom'])[1]//li//span[text()='January']
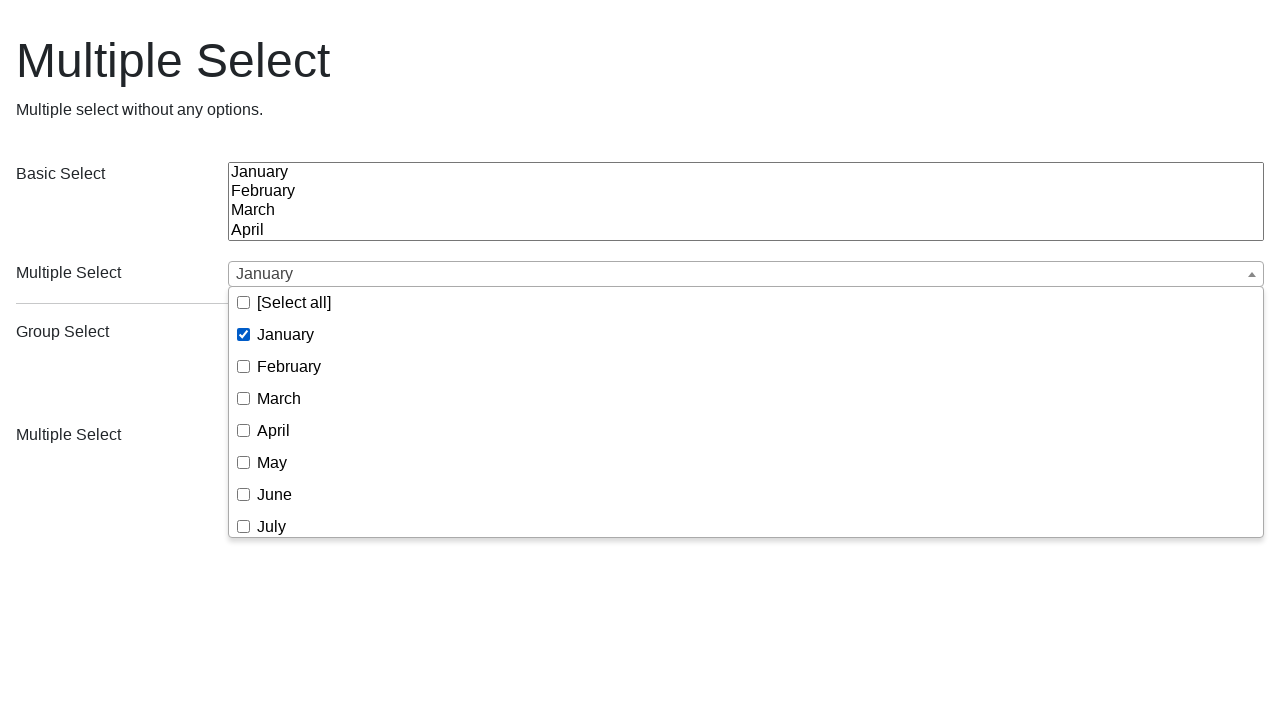

Selected February from dropdown at (289, 366) on (//div[@class='ms-drop bottom'])[1]//li//span[text()='February']
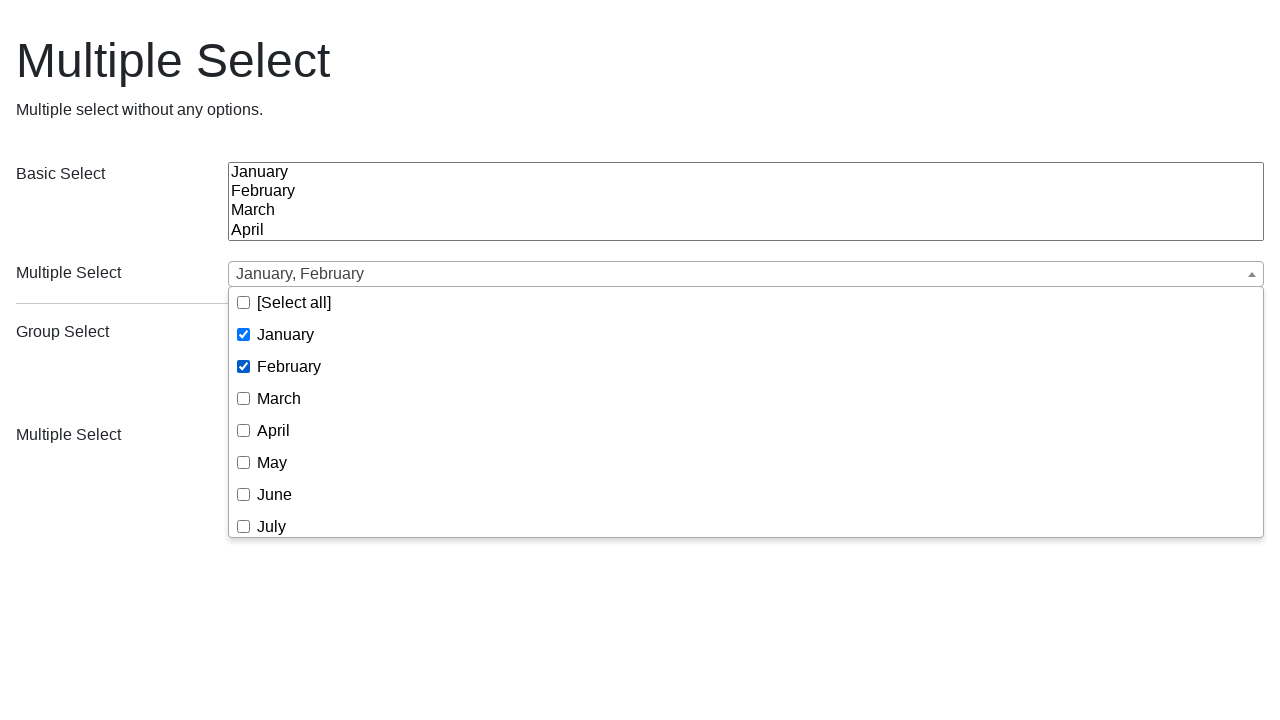

Selected March from dropdown at (279, 398) on (//div[@class='ms-drop bottom'])[1]//li//span[text()='March']
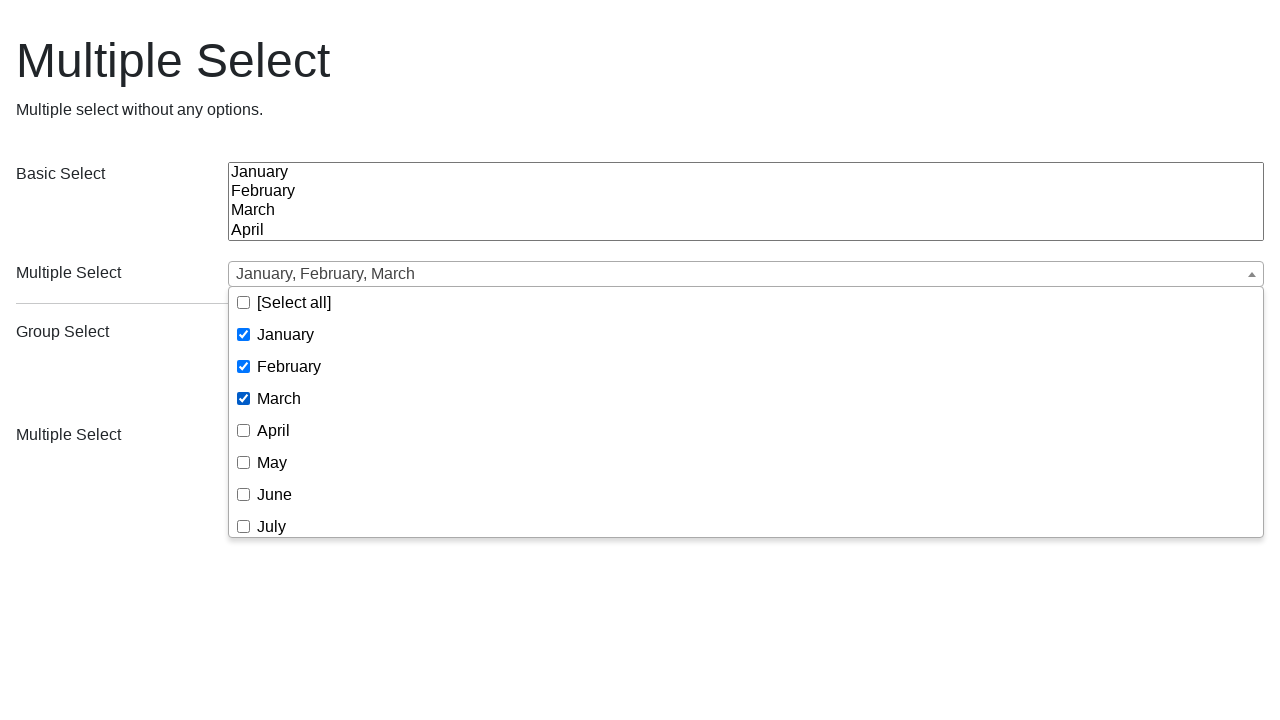

Selected April from dropdown at (274, 430) on (//div[@class='ms-drop bottom'])[1]//li//span[text()='April']
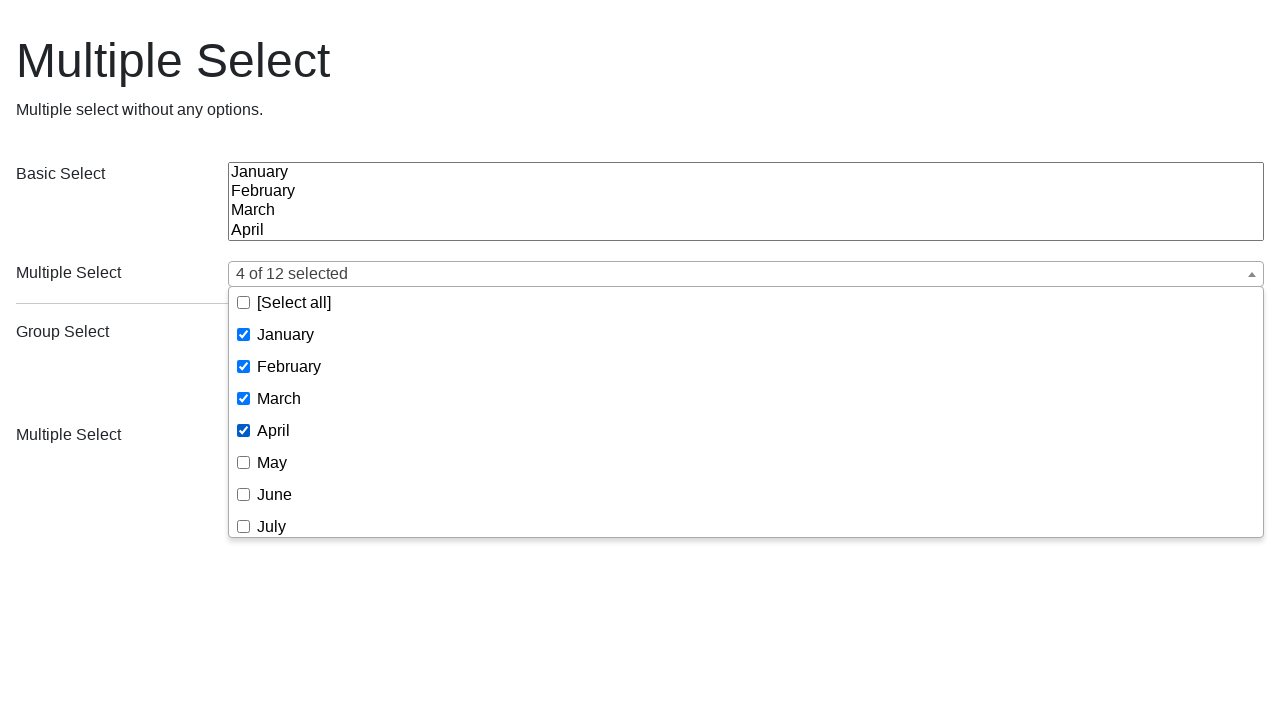

Selected May from dropdown at (272, 462) on (//div[@class='ms-drop bottom'])[1]//li//span[text()='May']
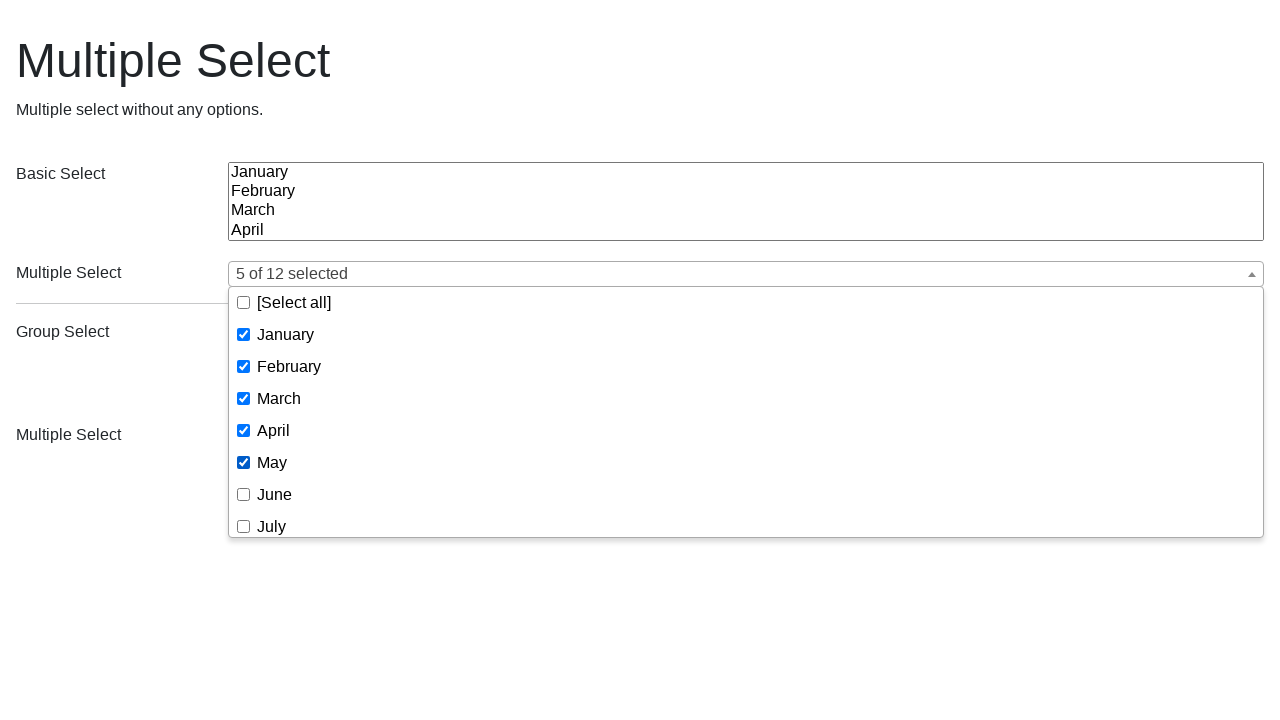

Selected June from dropdown at (274, 494) on (//div[@class='ms-drop bottom'])[1]//li//span[text()='June']
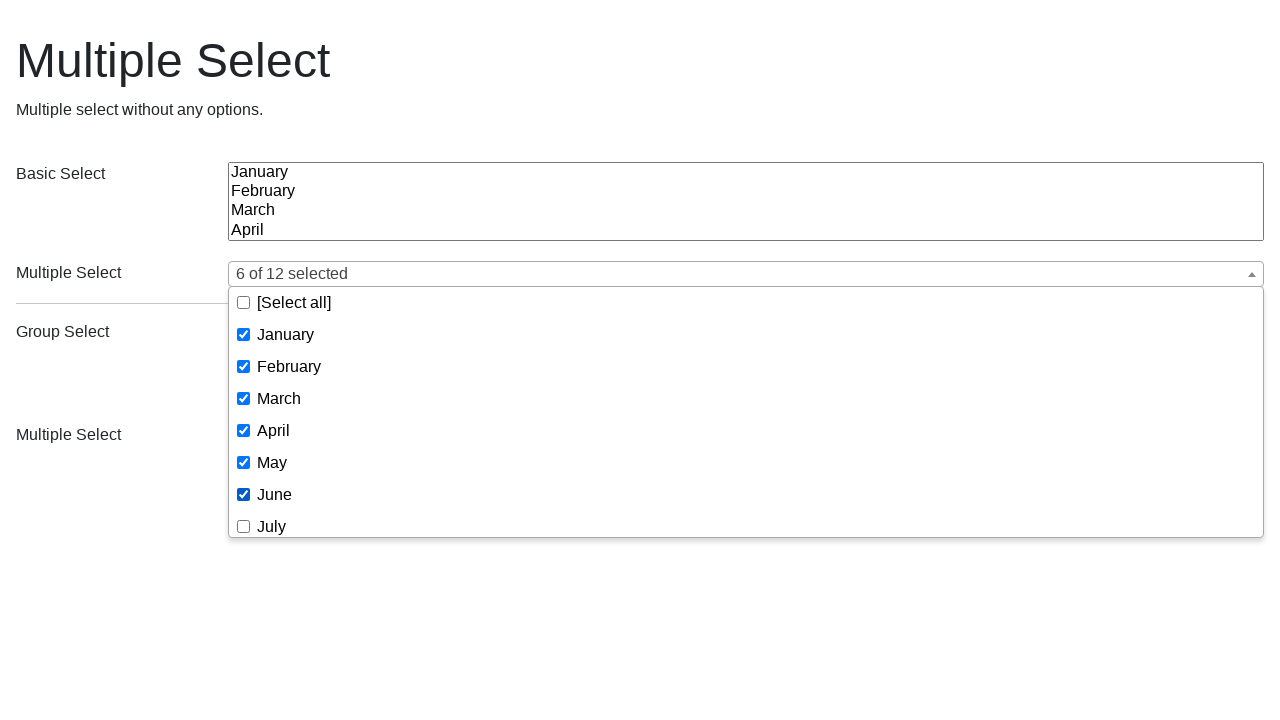

Selected July from dropdown at (272, 526) on (//div[@class='ms-drop bottom'])[1]//li//span[text()='July']
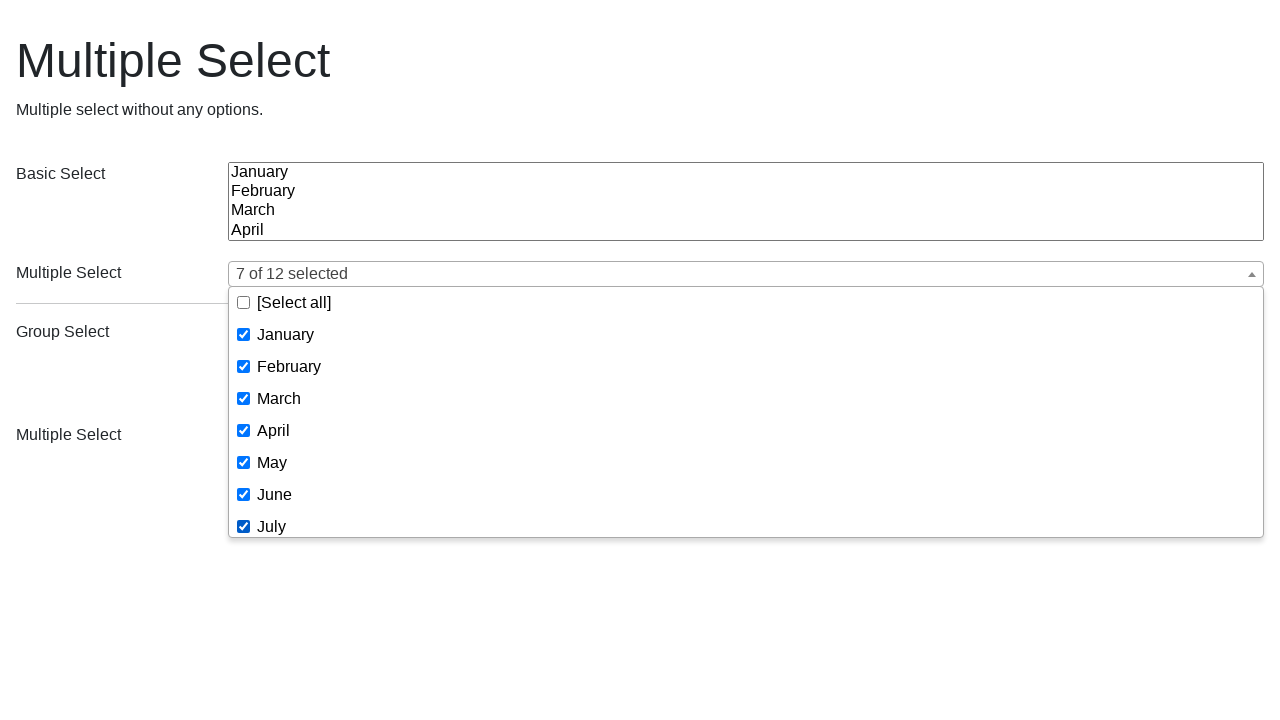

Selected August from dropdown at (282, 411) on (//div[@class='ms-drop bottom'])[1]//li//span[text()='August']
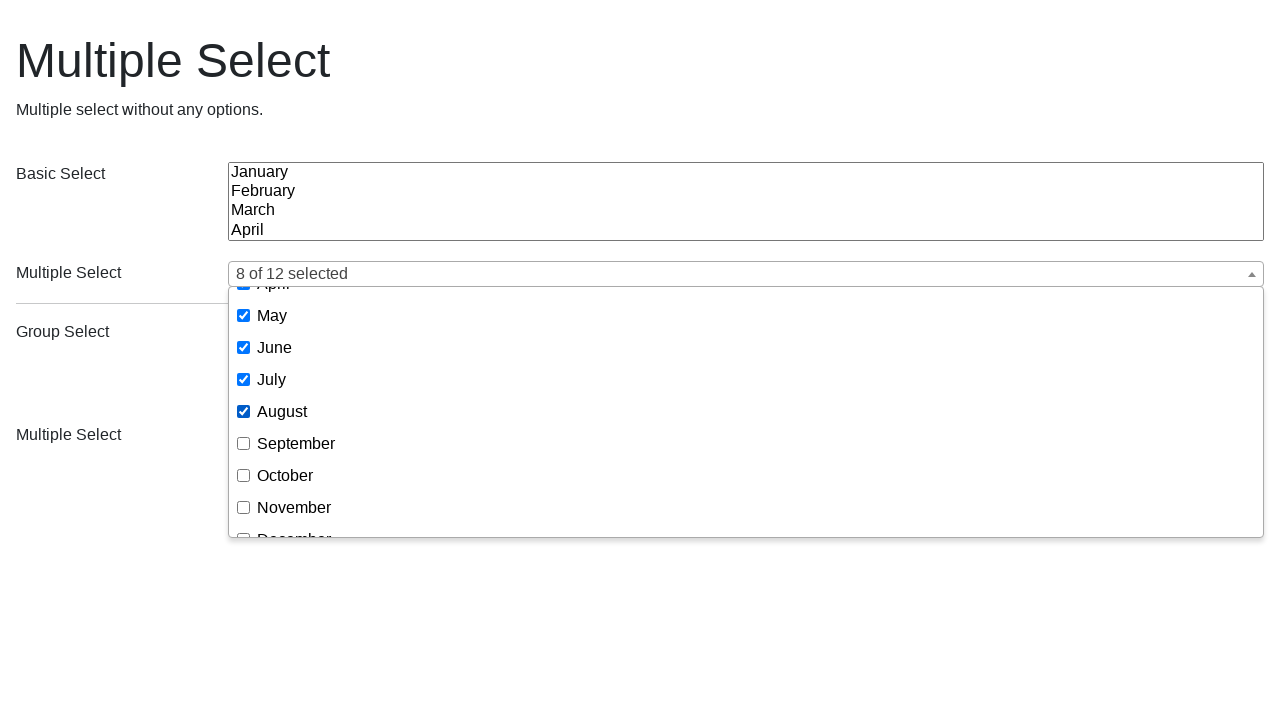

Selected September from dropdown at (296, 443) on (//div[@class='ms-drop bottom'])[1]//li//span[text()='September']
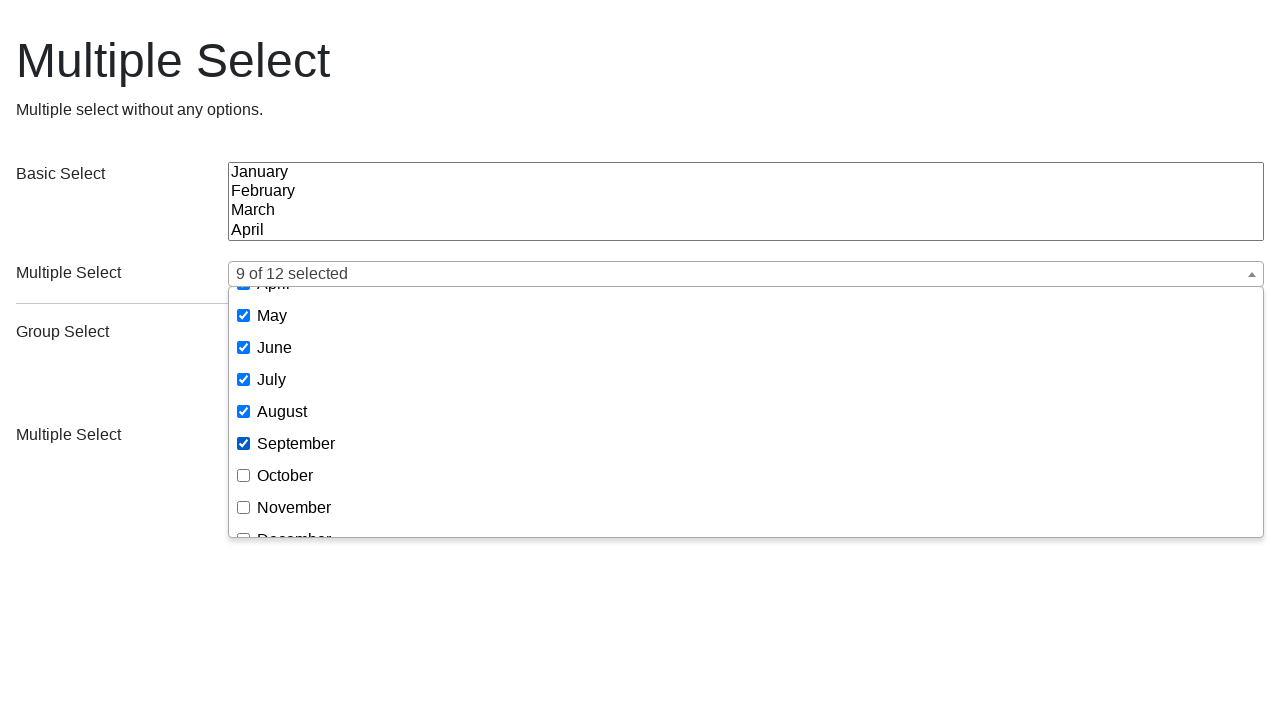

Selected October from dropdown at (285, 475) on (//div[@class='ms-drop bottom'])[1]//li//span[text()='October']
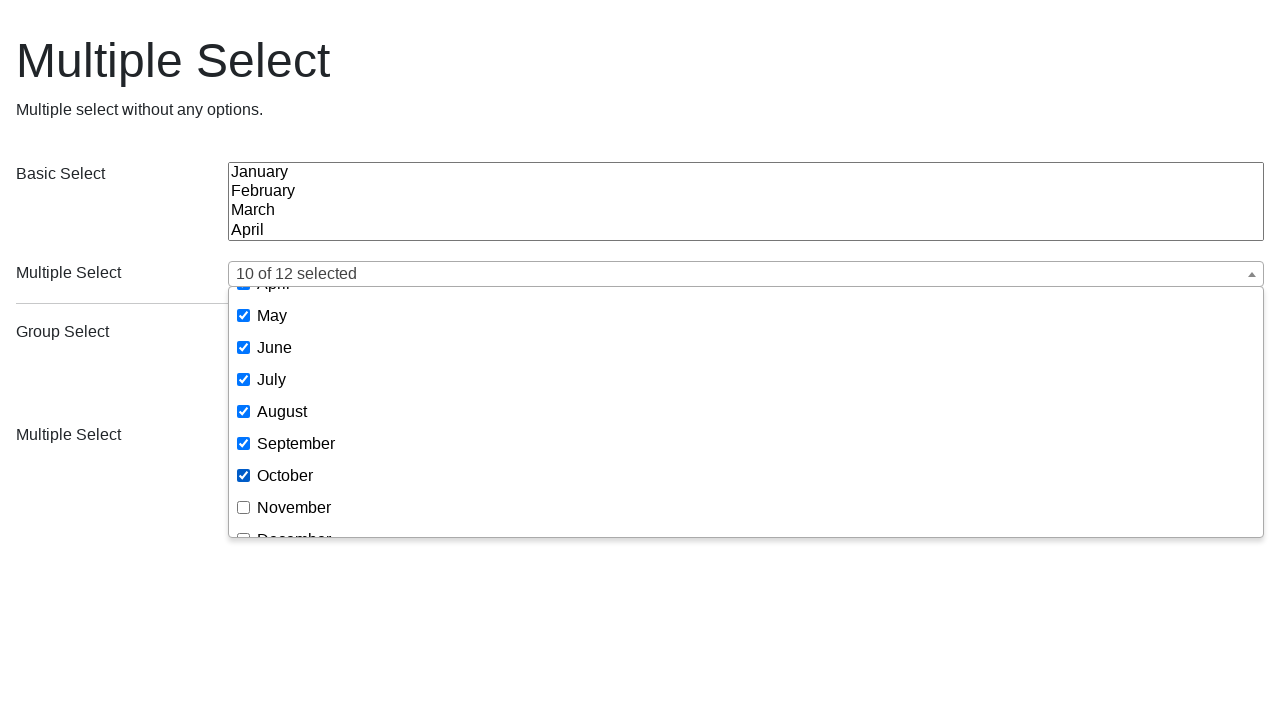

Selected November from dropdown at (294, 507) on (//div[@class='ms-drop bottom'])[1]//li//span[text()='November']
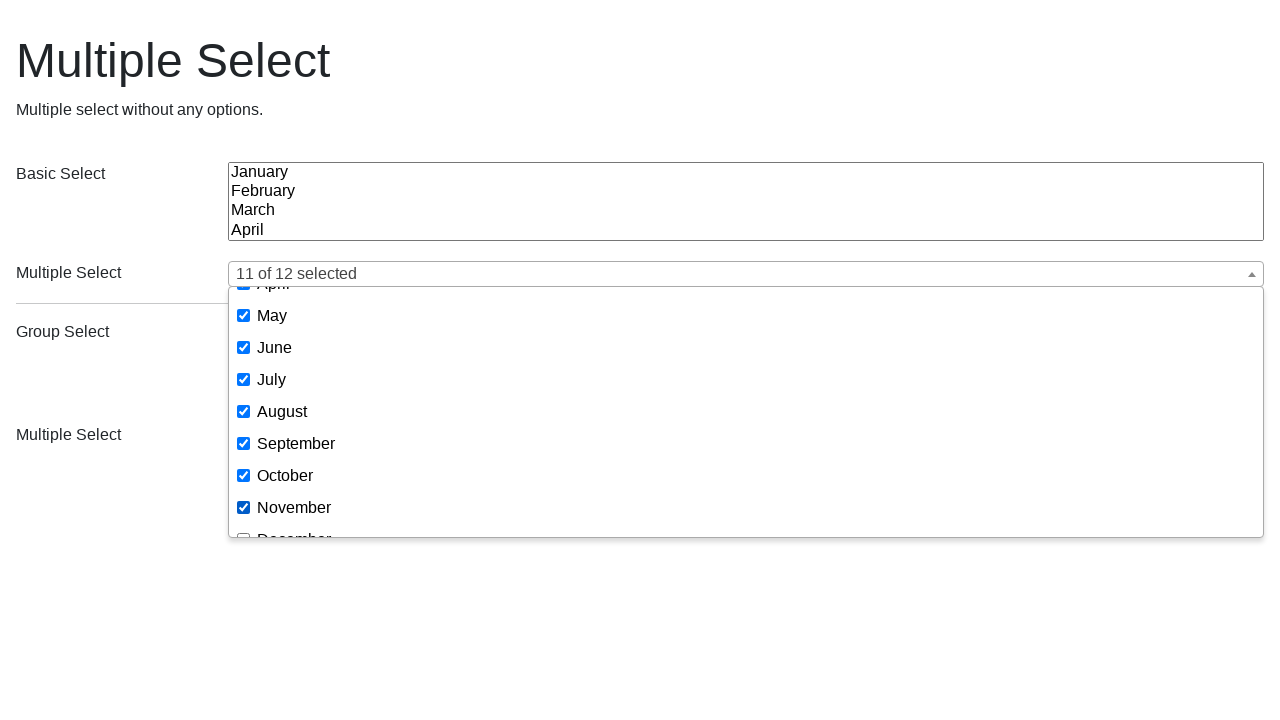

Selected December from dropdown at (294, 528) on (//div[@class='ms-drop bottom'])[1]//li//span[text()='December']
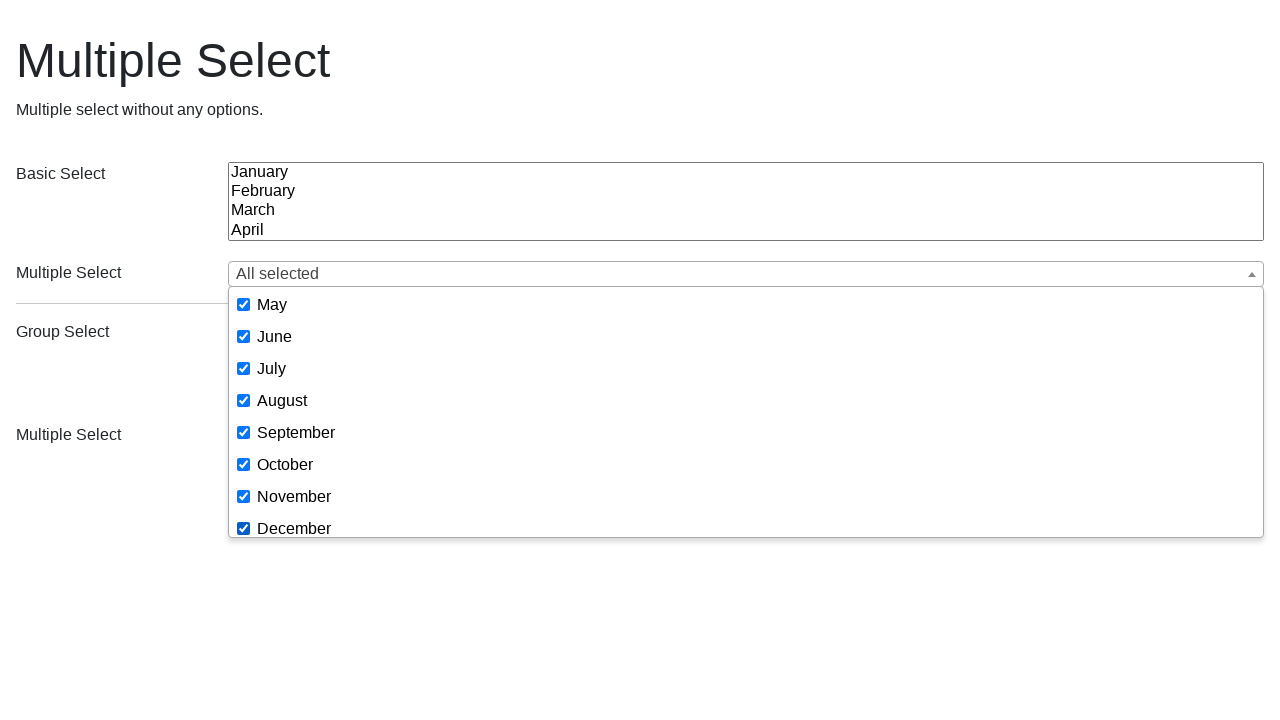

Closed dropdown by clicking outside at (640, 232) on body
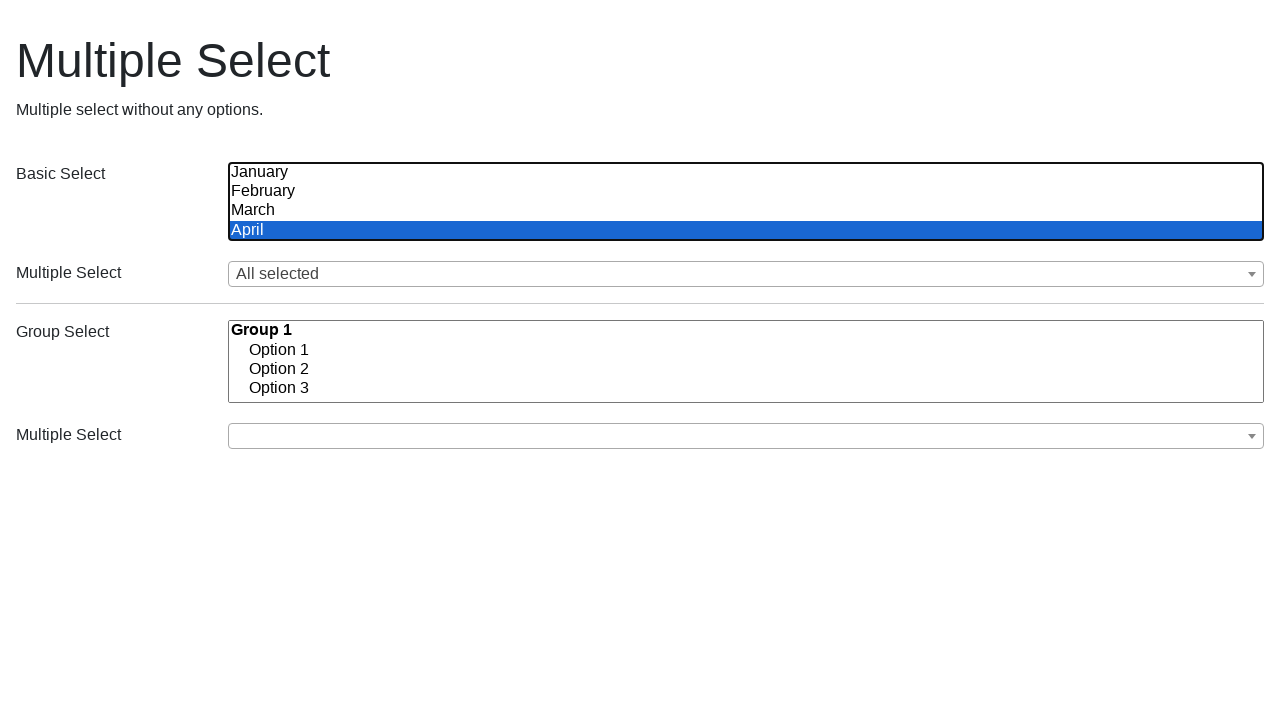

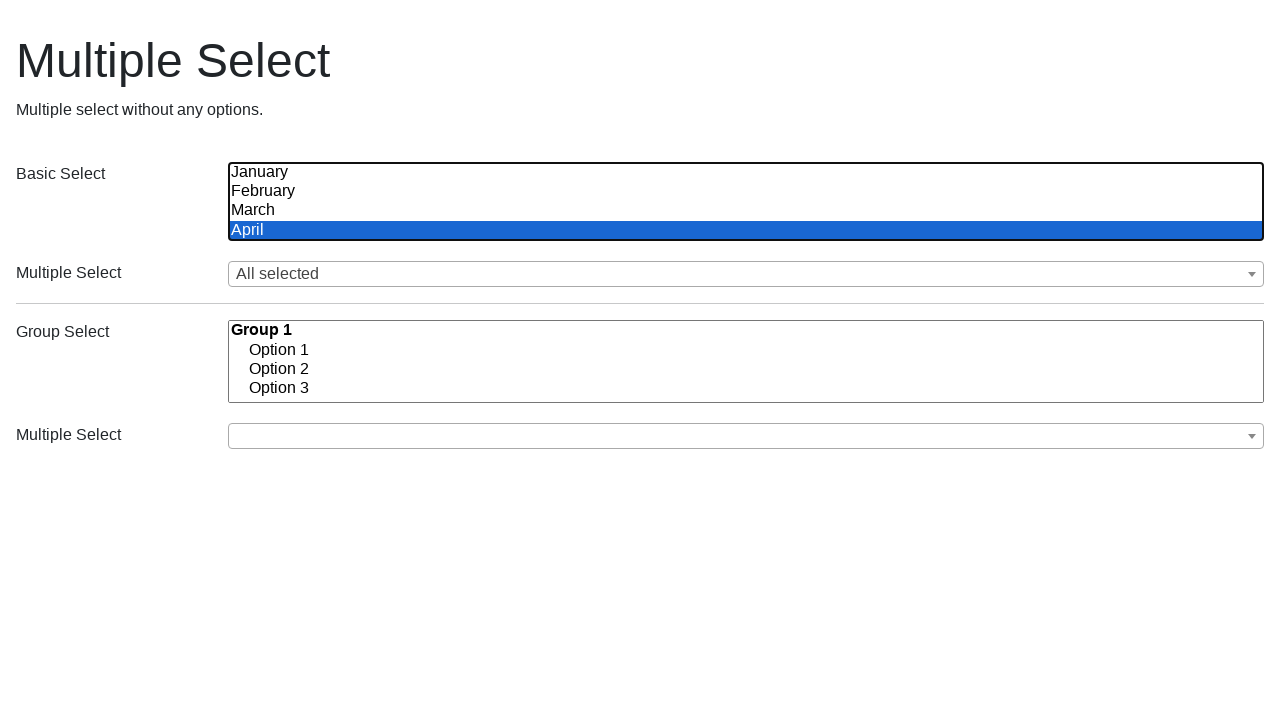